Tests an e-commerce site's search functionality and add-to-cart feature by searching for products containing "ca", then adding specific items to the cart

Starting URL: https://rahulshettyacademy.com/seleniumPractise/#/

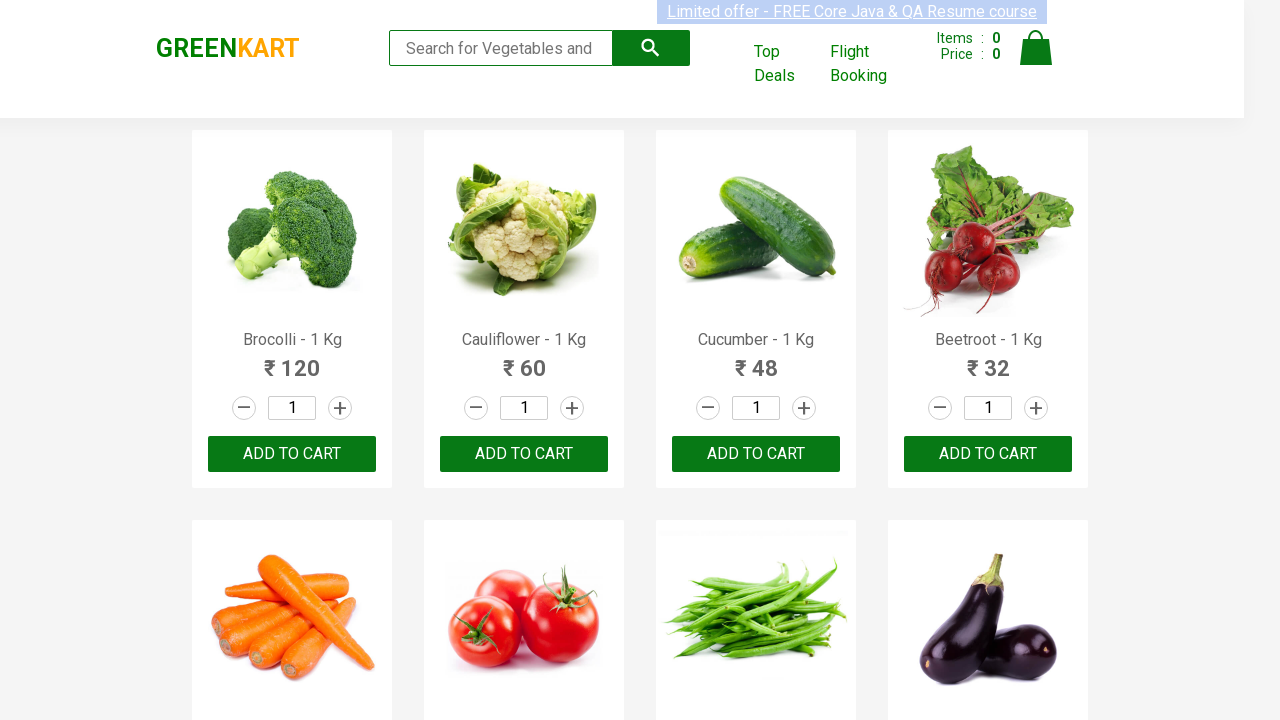

Filled search field with 'ca' to filter products on .search-keyword
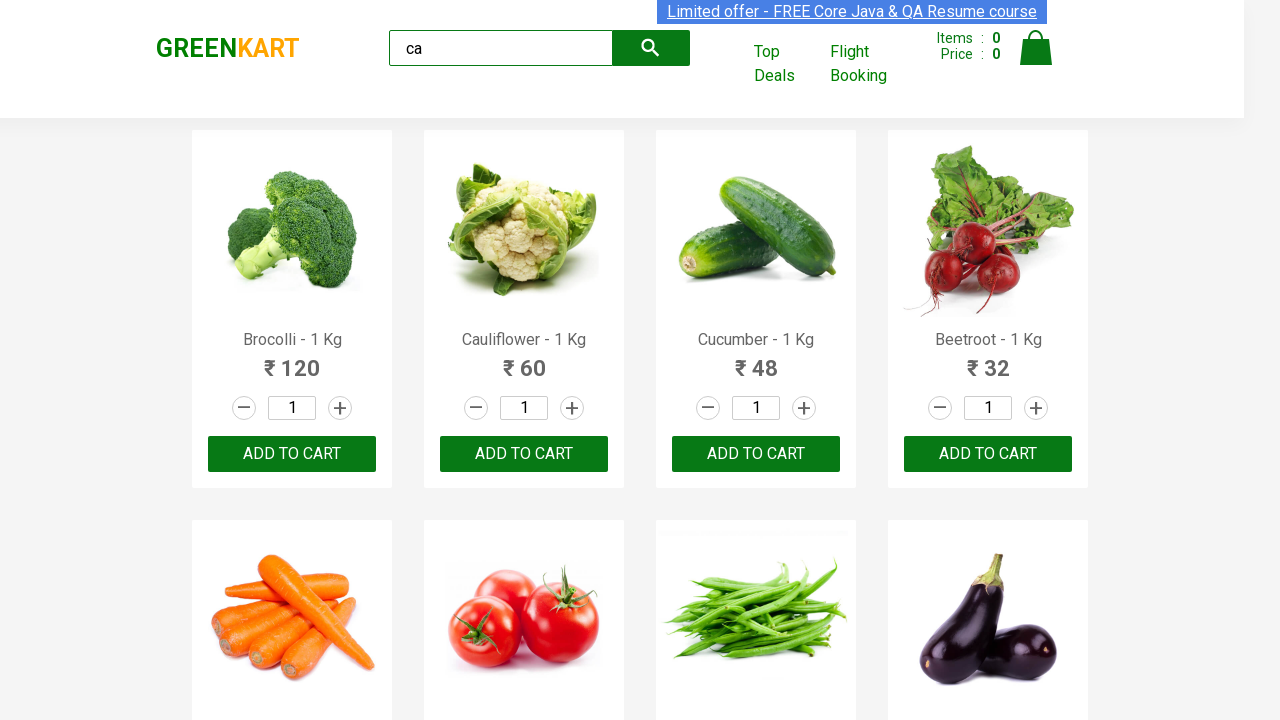

Waited 2 seconds for search results to filter
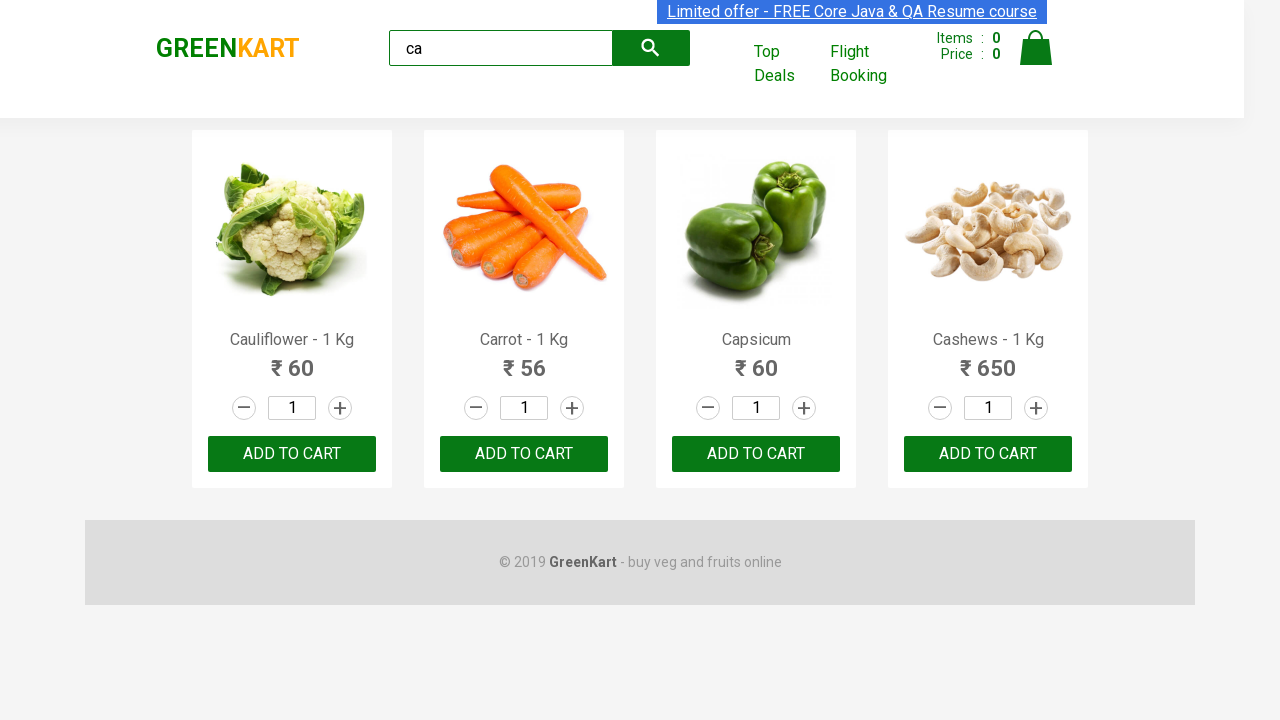

Filtered products became visible
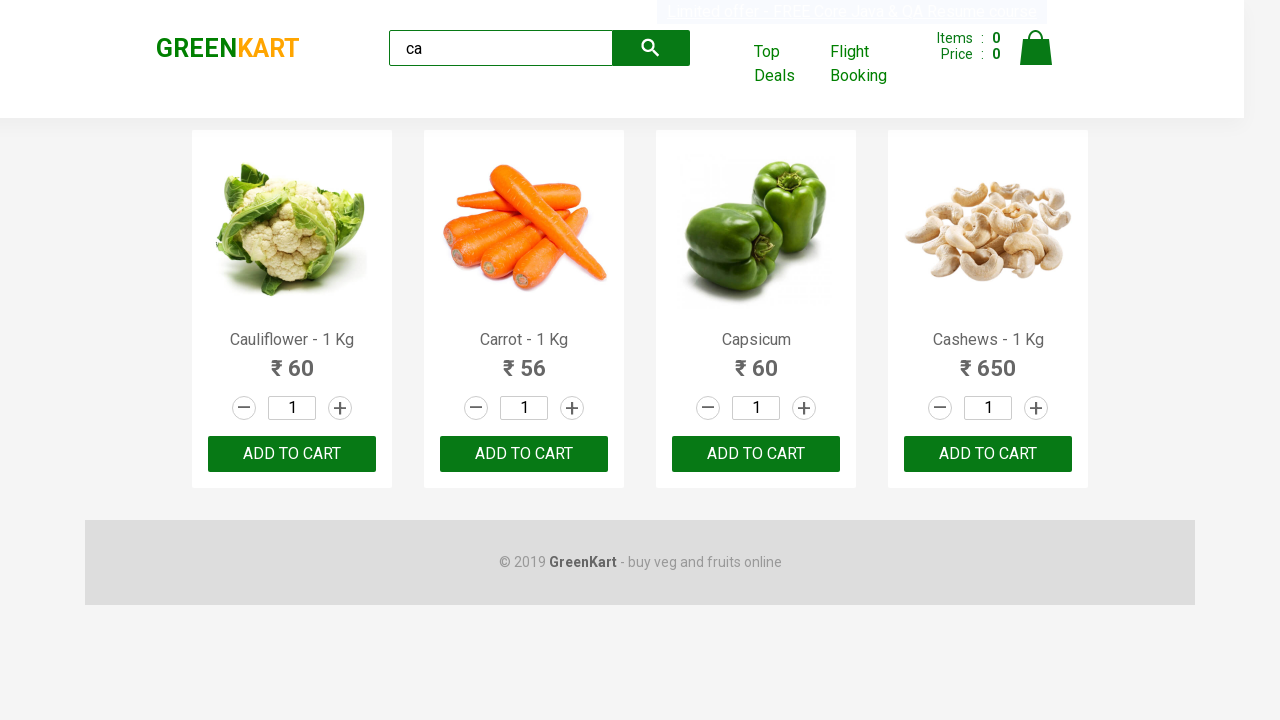

Clicked ADD TO CART for the third visible product at (756, 454) on .product:visible >> nth=2 >> .product-action > button
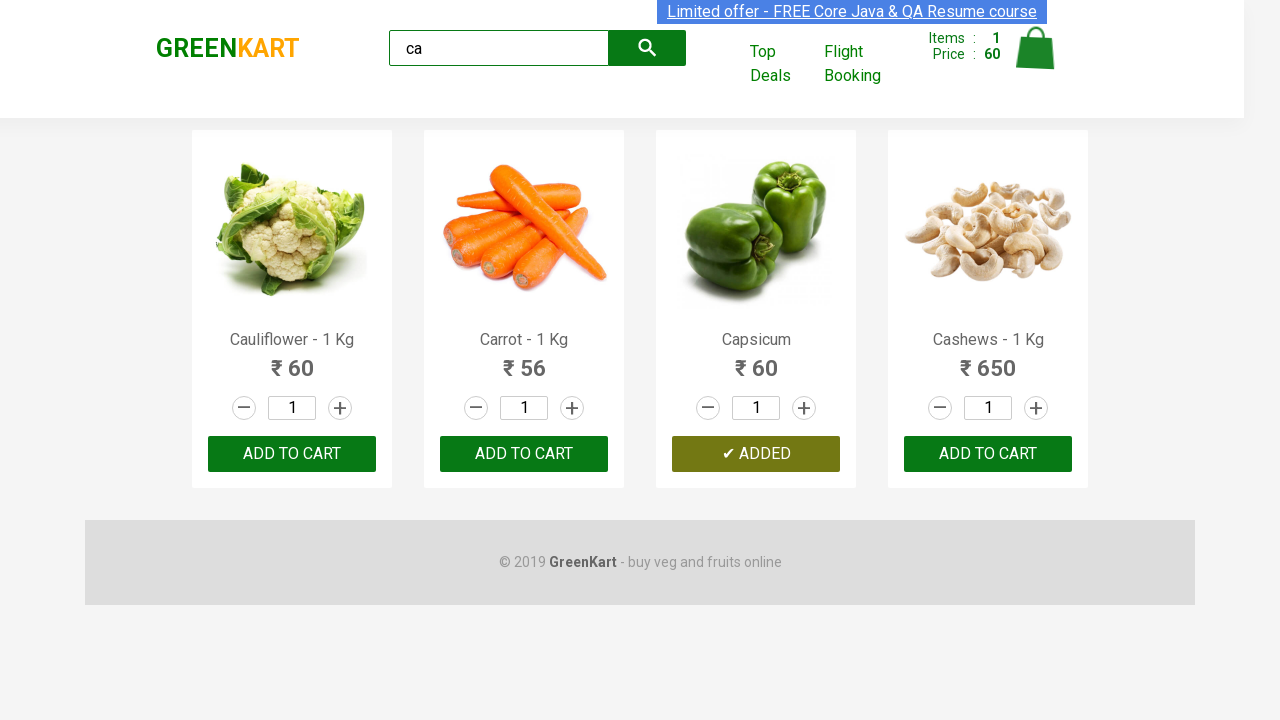

Clicked ADD TO CART for product at index 2 at (756, 454) on .products .product >> nth=2 >> button:has-text("ADD TO CART")
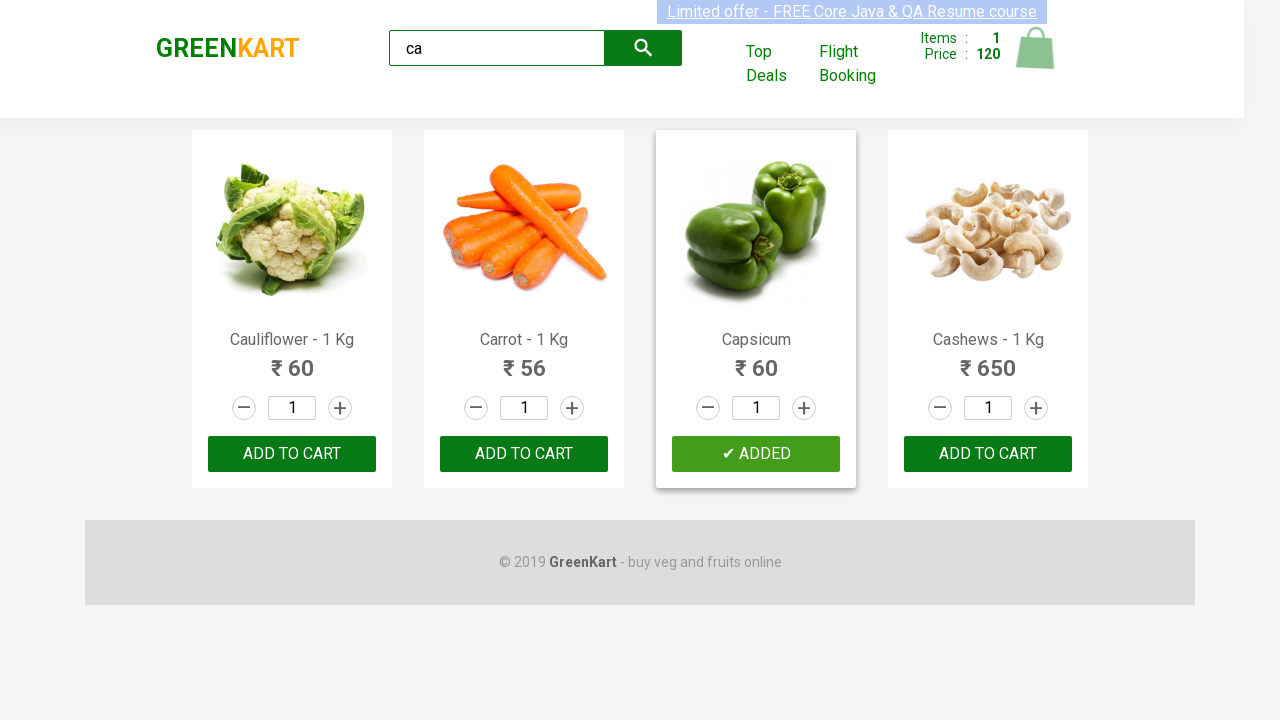

Clicked ADD TO CART for Cashews product at (988, 454) on .products .product >> nth=3 >> button
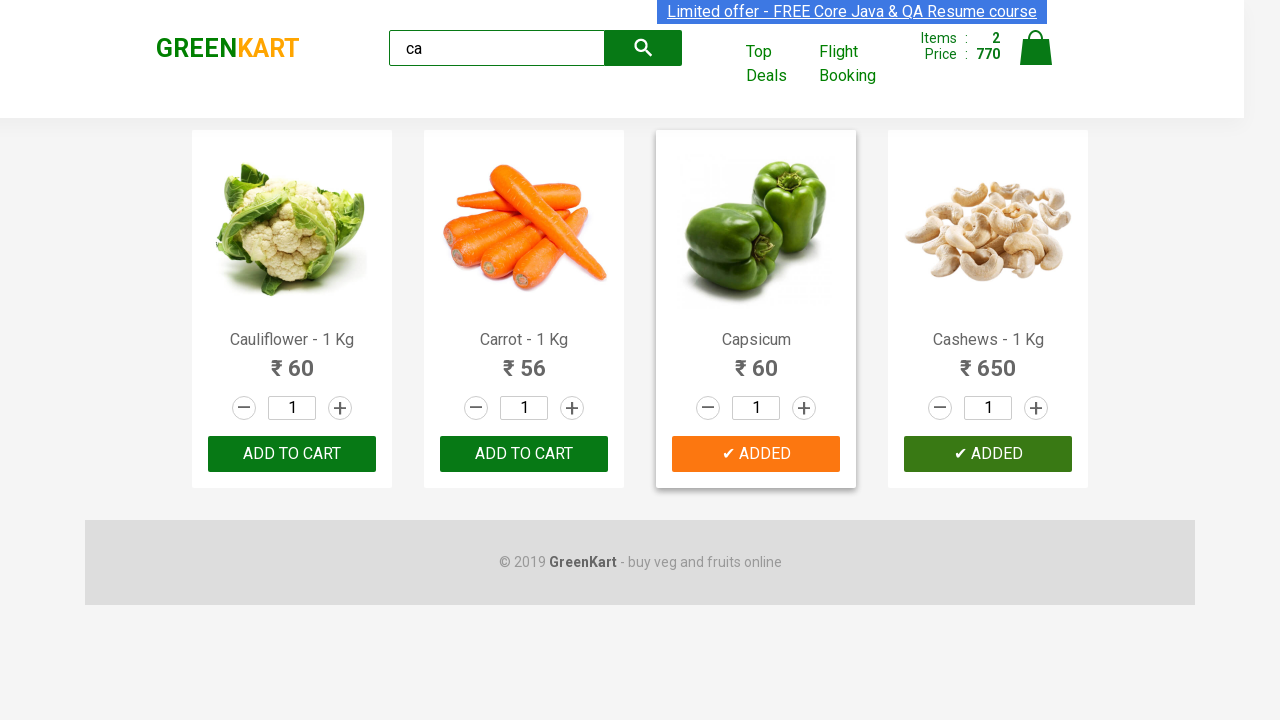

Verified brand text equals 'GREENKART'
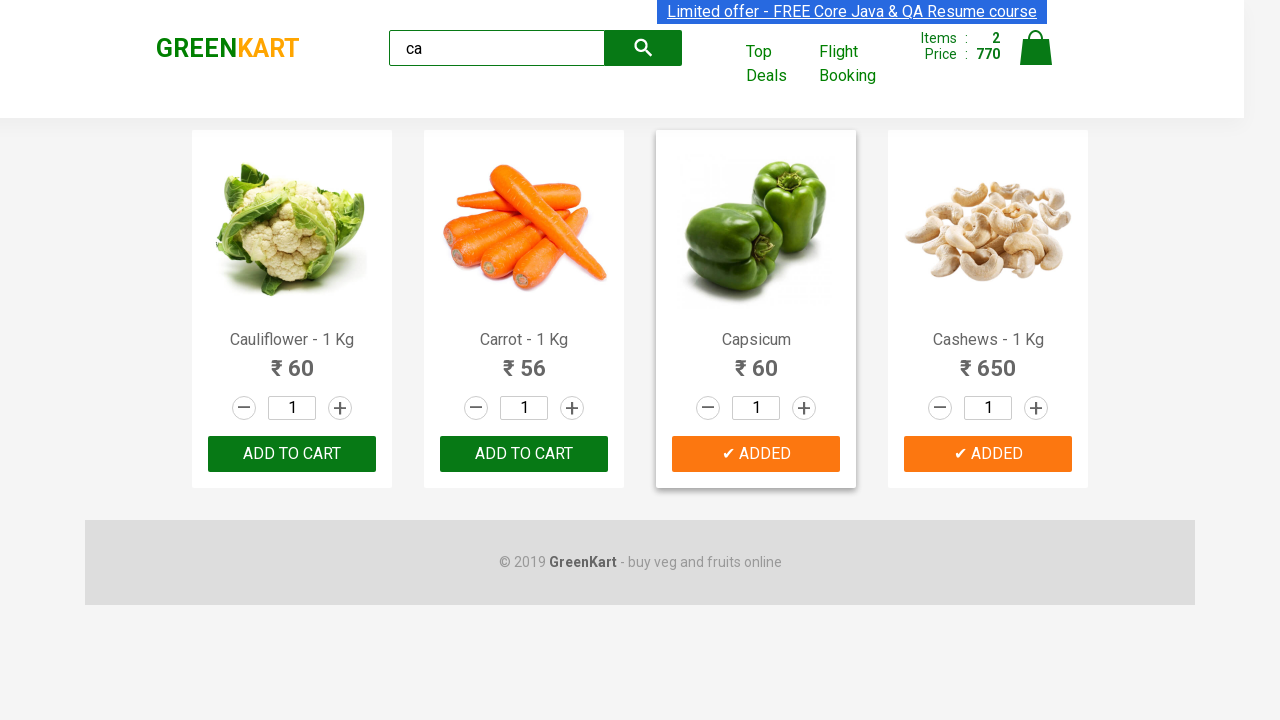

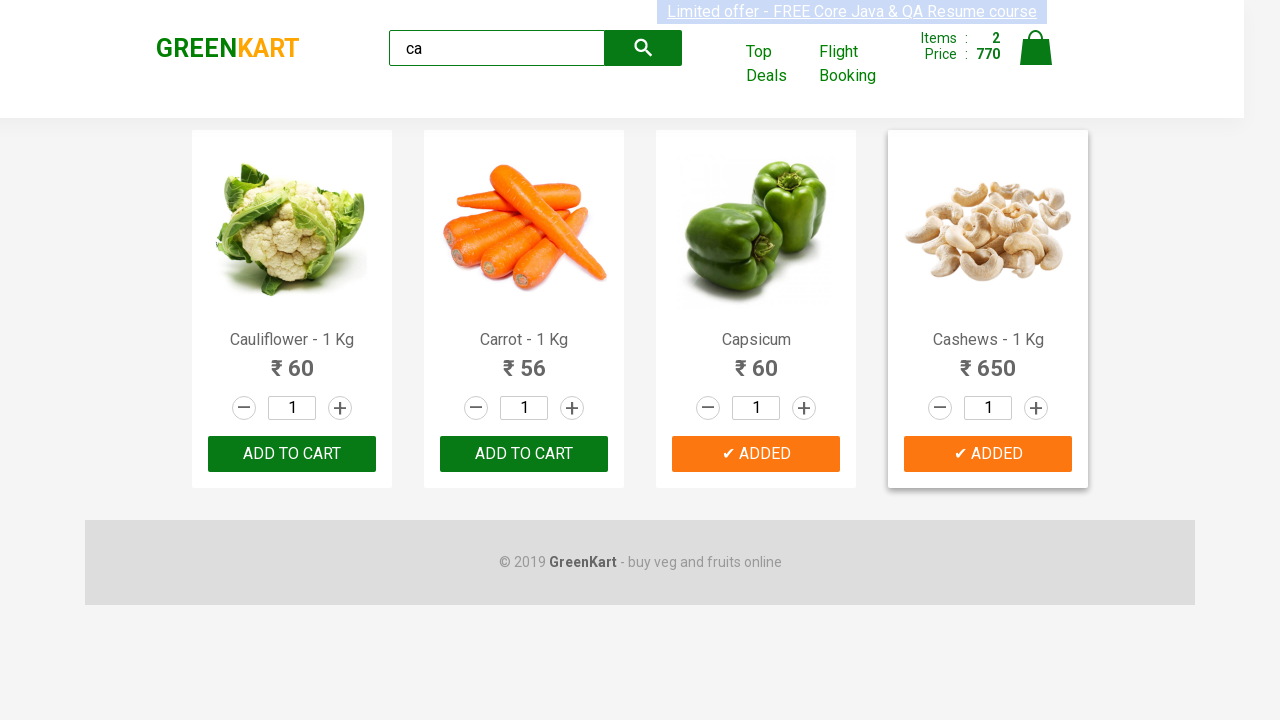